Navigates to Dell's website and retrieves the browser window handle, demonstrating basic window management in browser automation.

Starting URL: https://www.dell.com

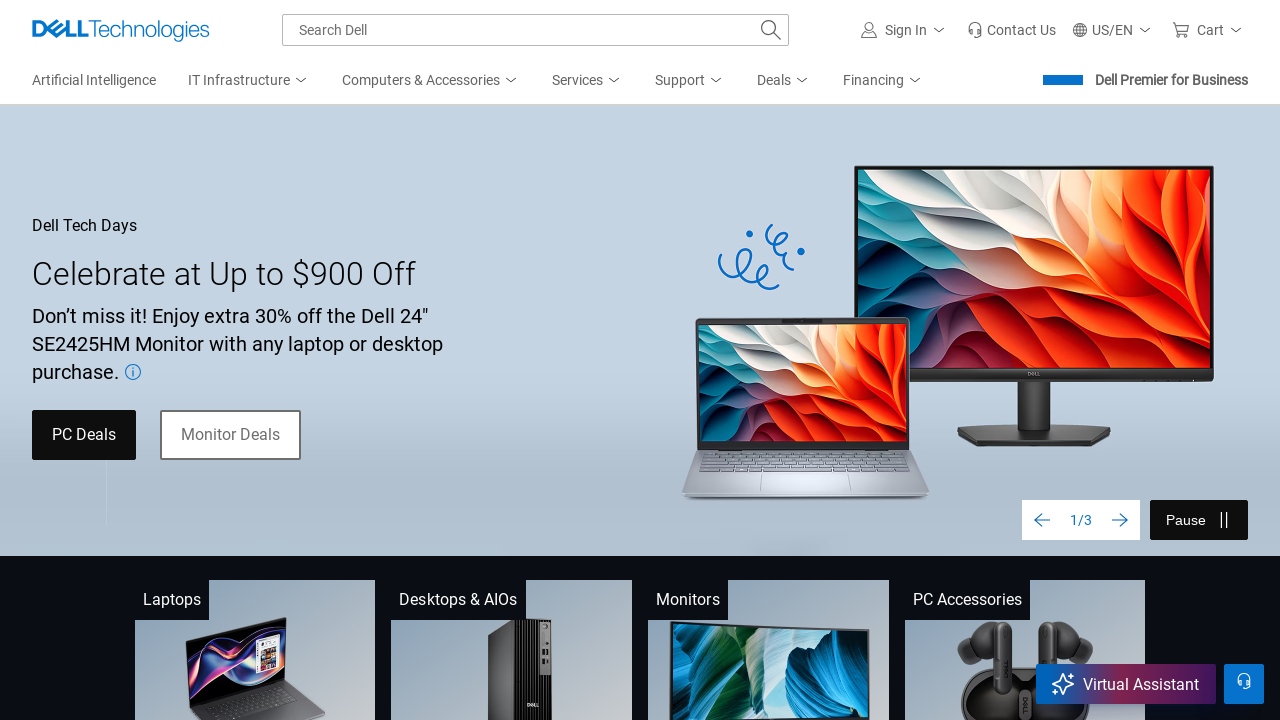

Waited for Dell website to reach domcontentloaded state
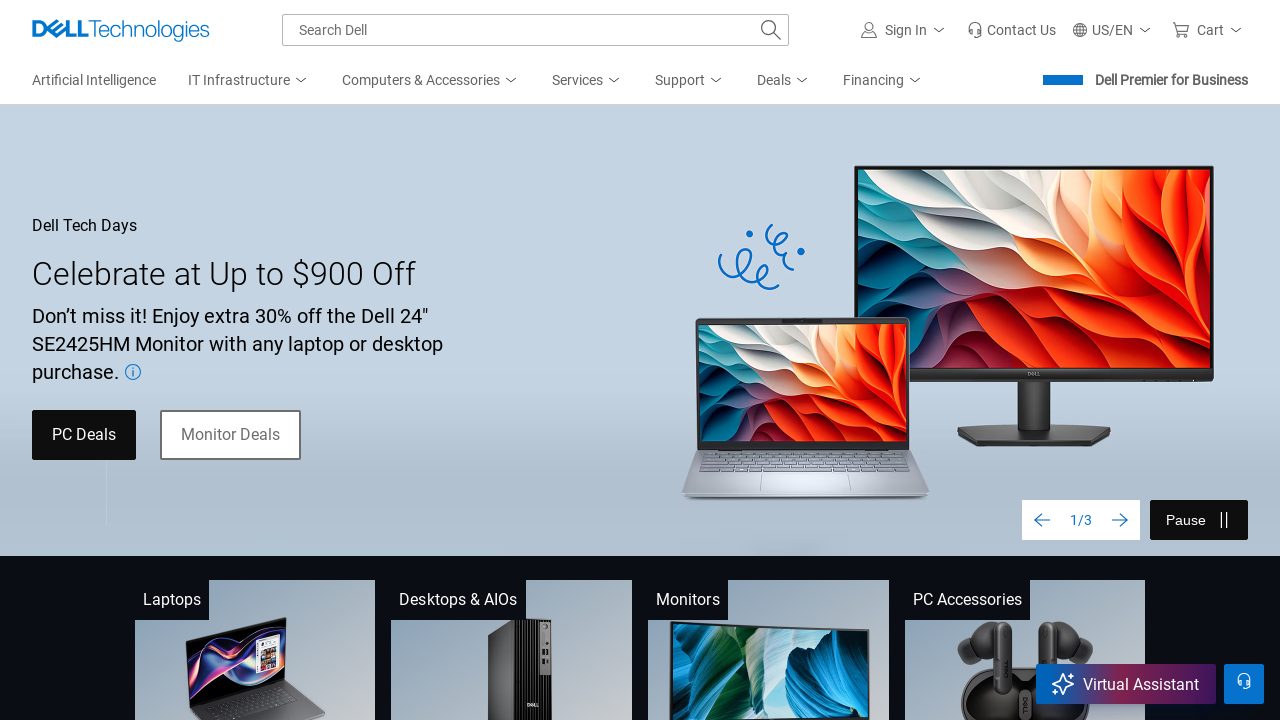

Retrieved page title: Computers, Monitors & Technology Solutions | Dell USA
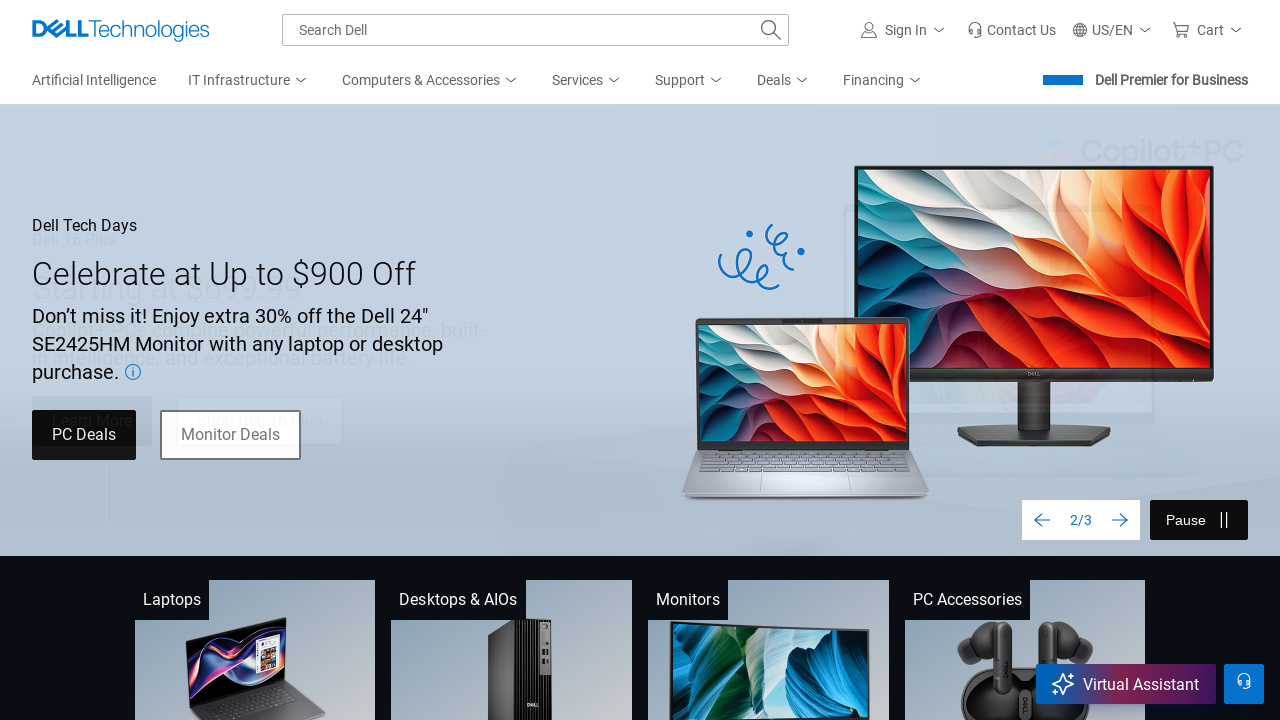

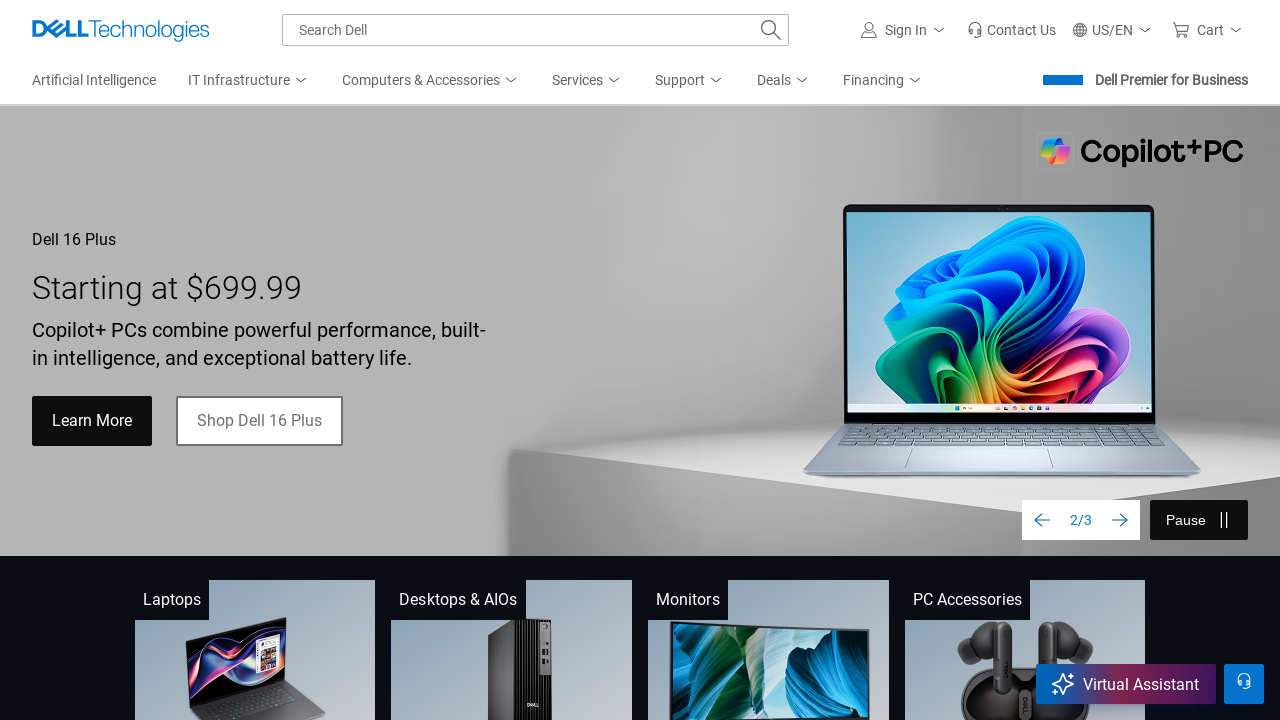